Tests various form controls on an automation practice page including checkboxes, radio buttons, and show/hide functionality

Starting URL: https://rahulshettyacademy.com/AutomationPractice/

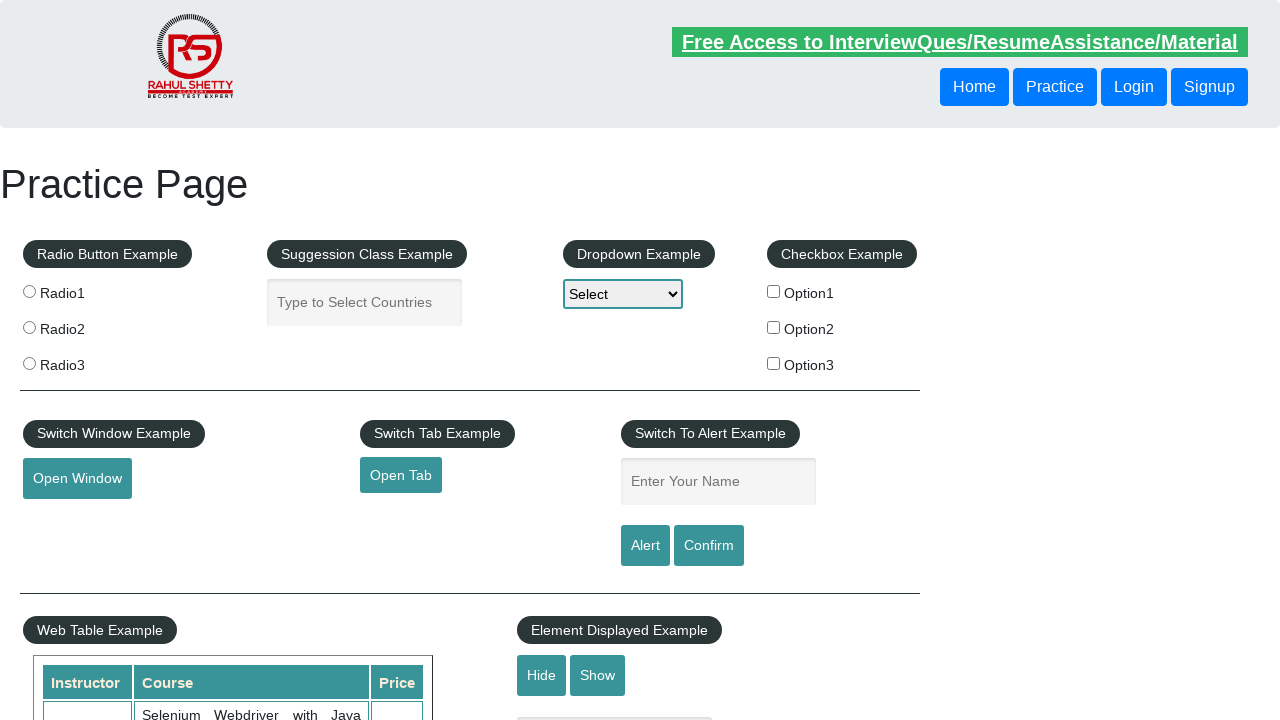

Located all checkboxes on the form
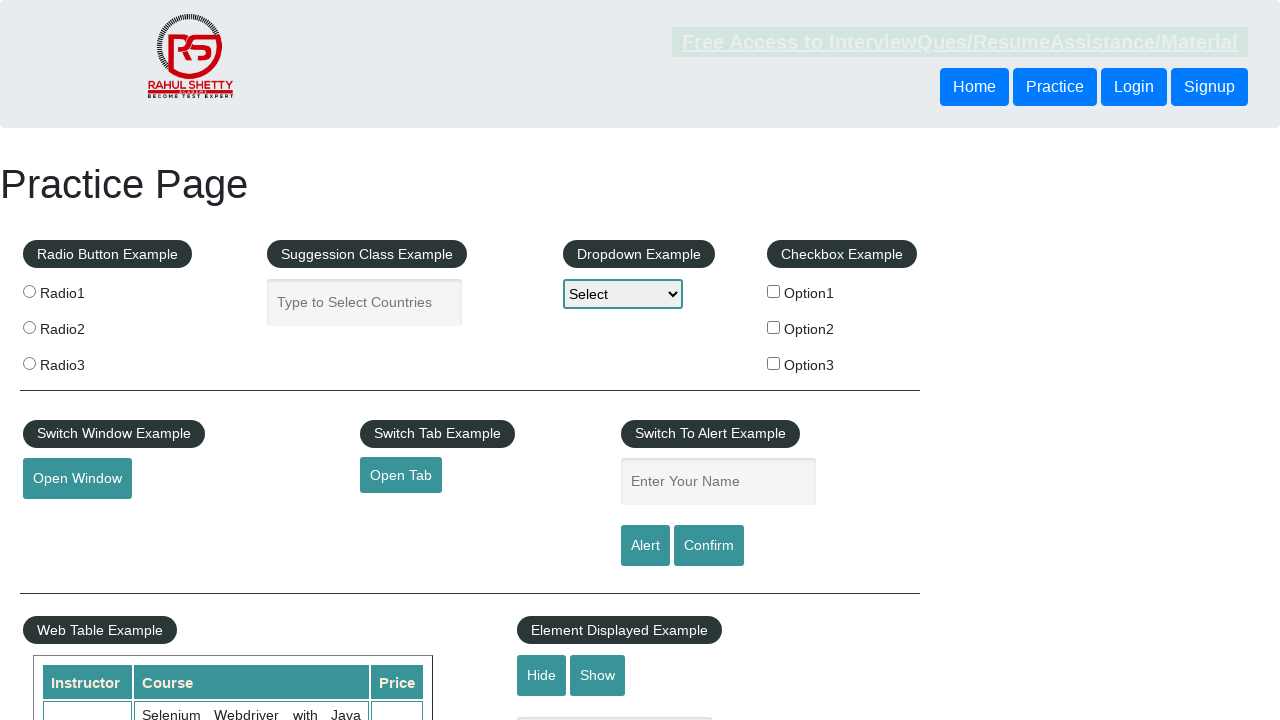

Retrieved checkbox at index 0
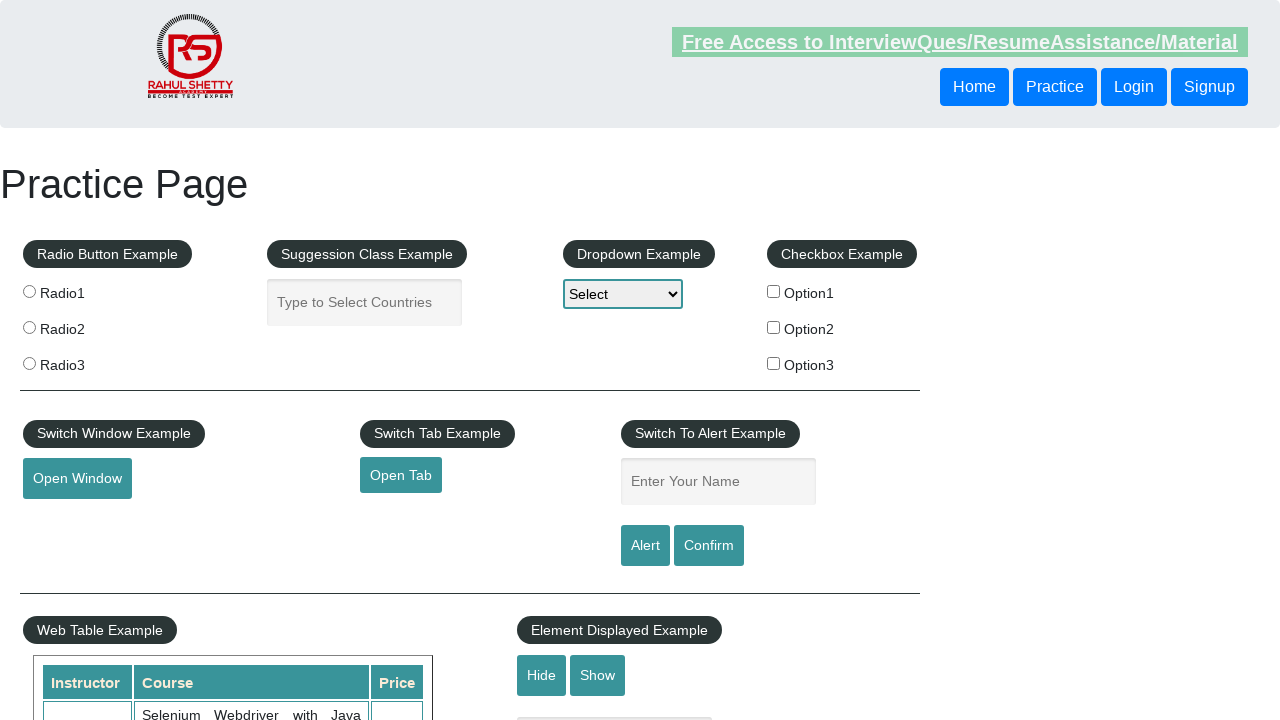

Retrieved checkbox at index 1
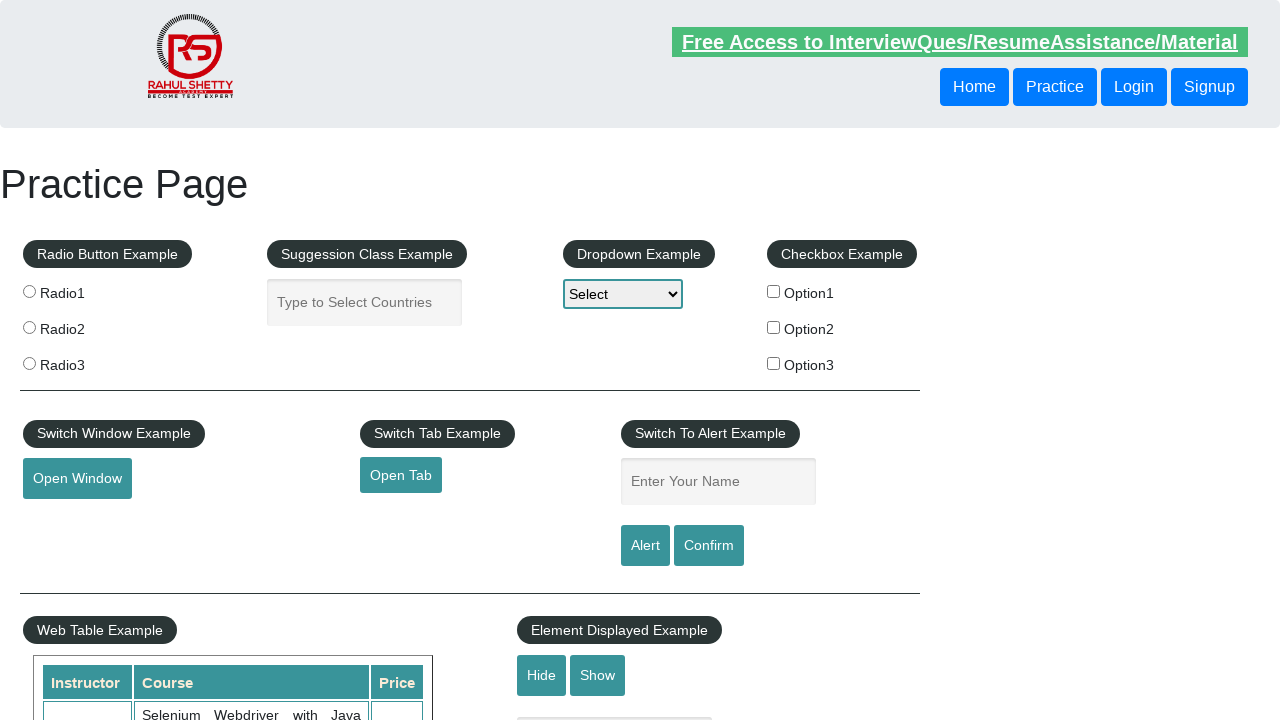

Clicked checkbox with value 'option2' at (774, 327) on xpath=//label/input[@type="checkbox"] >> nth=1
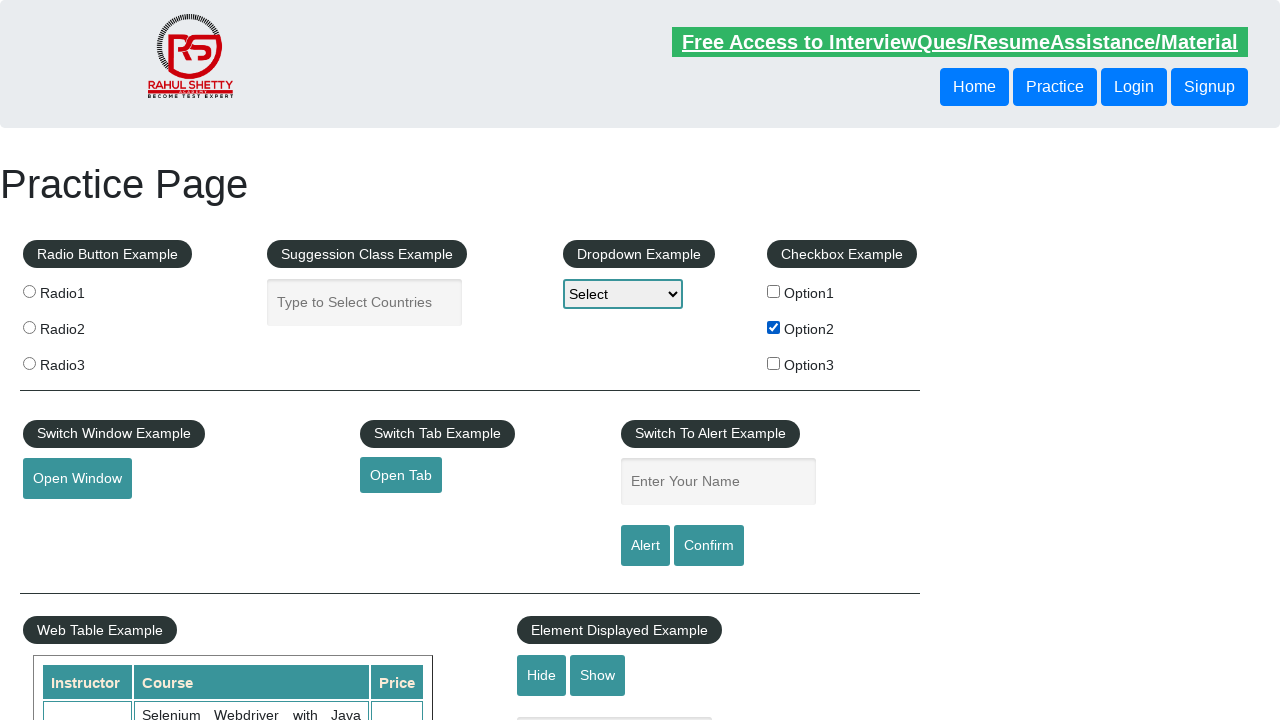

Located all radio buttons on the form
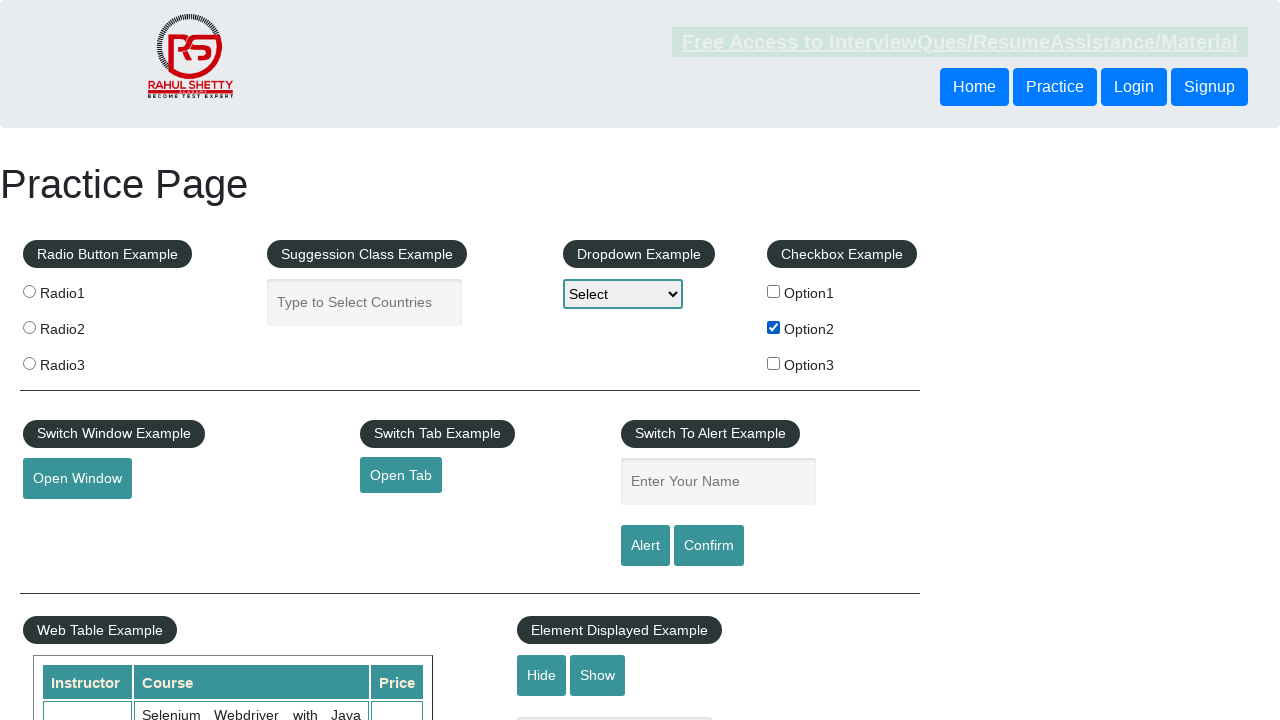

Retrieved radio button at index 0
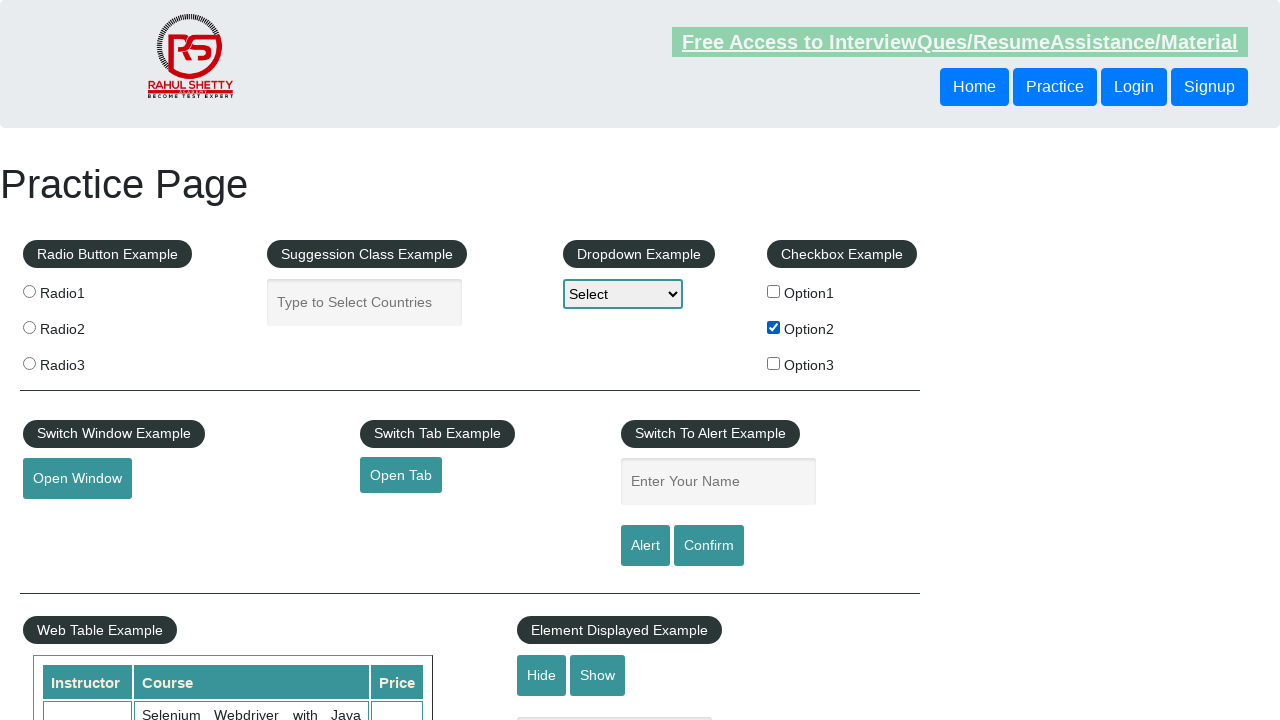

Retrieved radio button at index 1
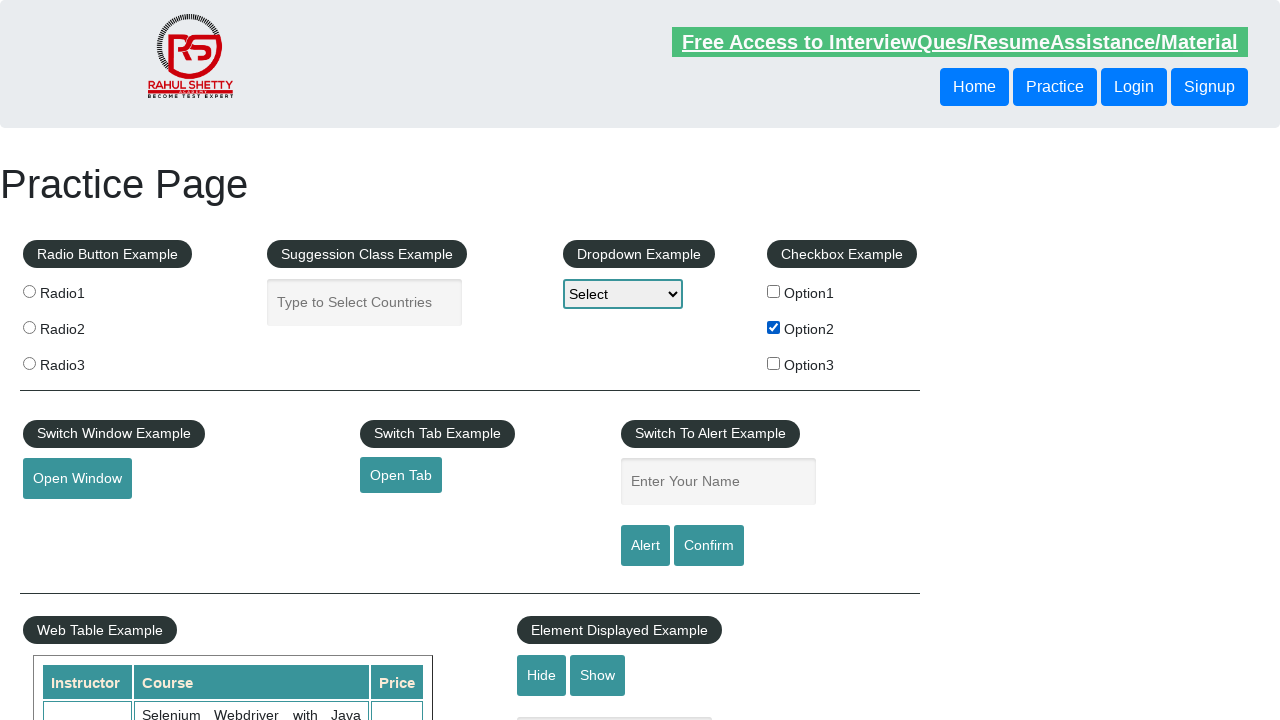

Clicked radio button with value 'radio2' at (29, 327) on xpath=//fieldset/label/input[@name="radioButton"] >> nth=1
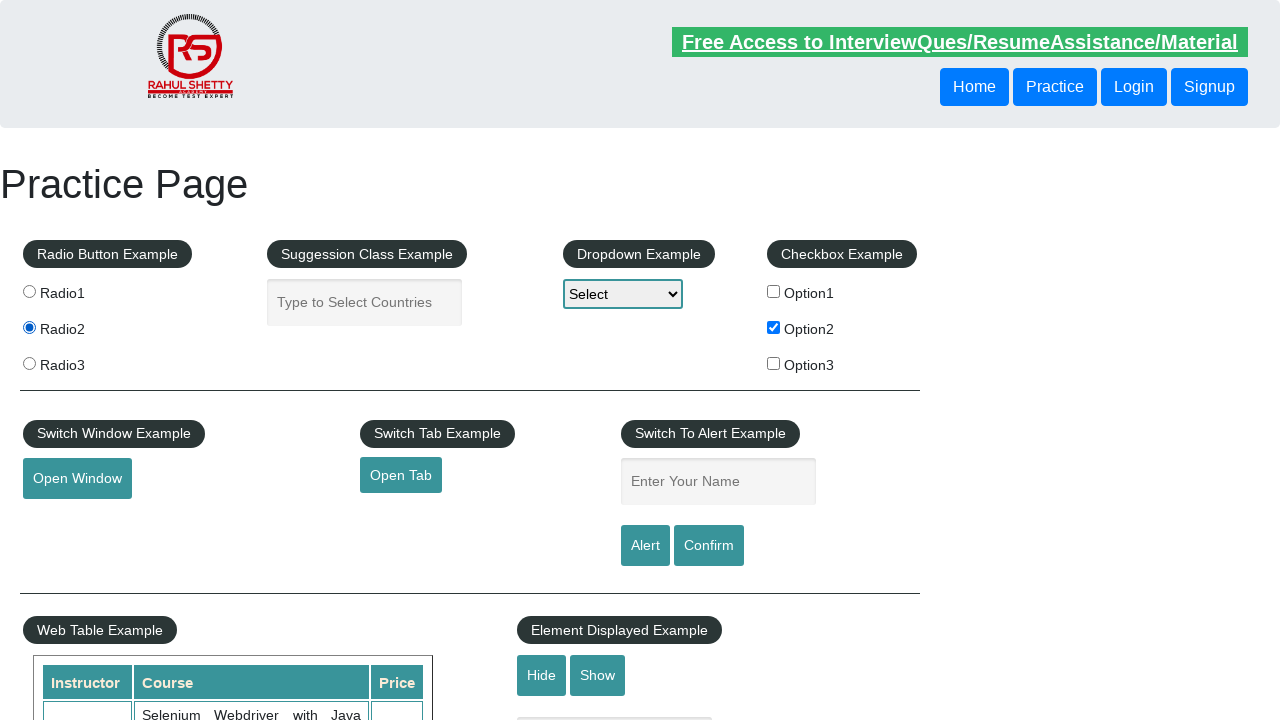

Clicked the third radio button (index 2) at (29, 363) on xpath=//fieldset/label/input[@name="radioButton"] >> nth=2
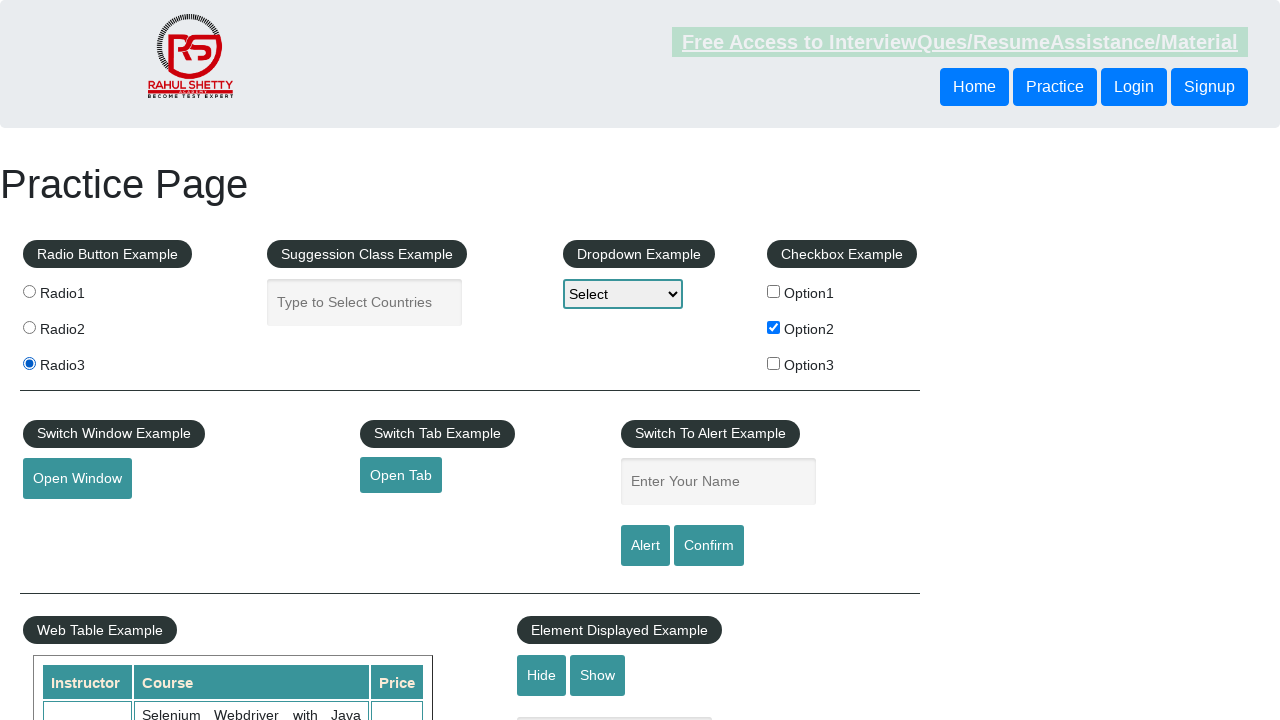

Clicked hide button to hide the text box at (542, 675) on #hide-textbox
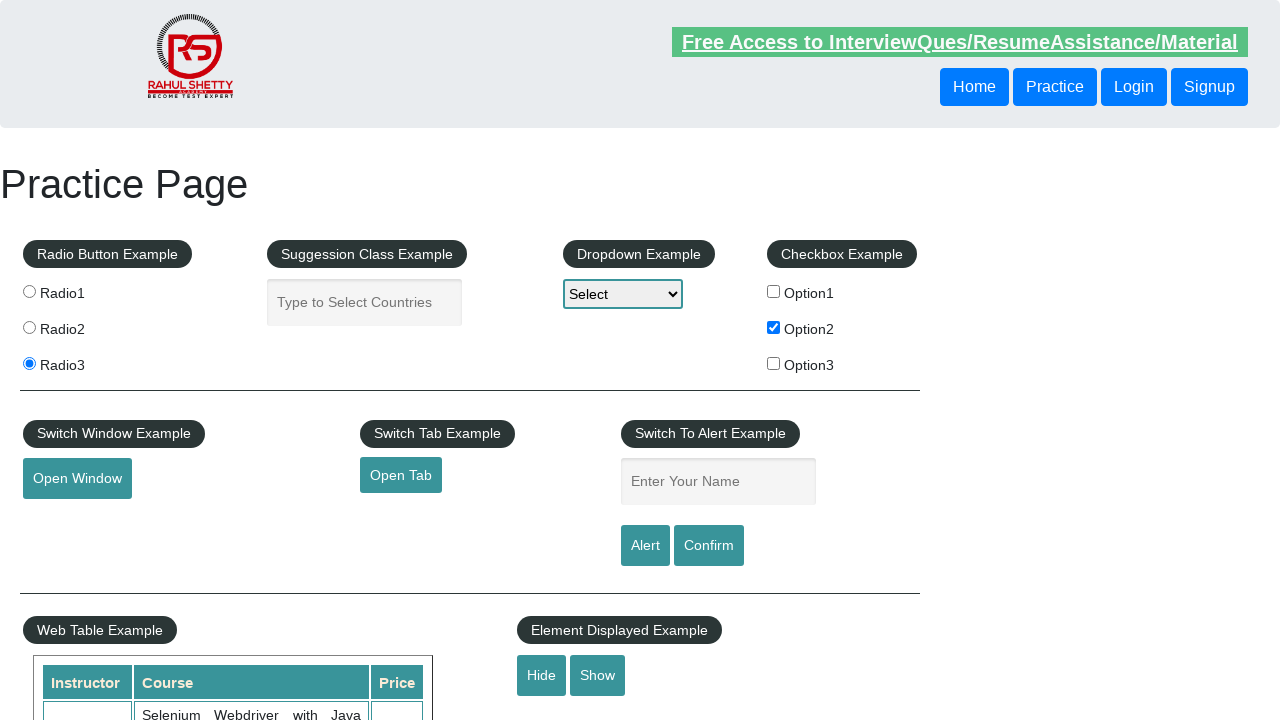

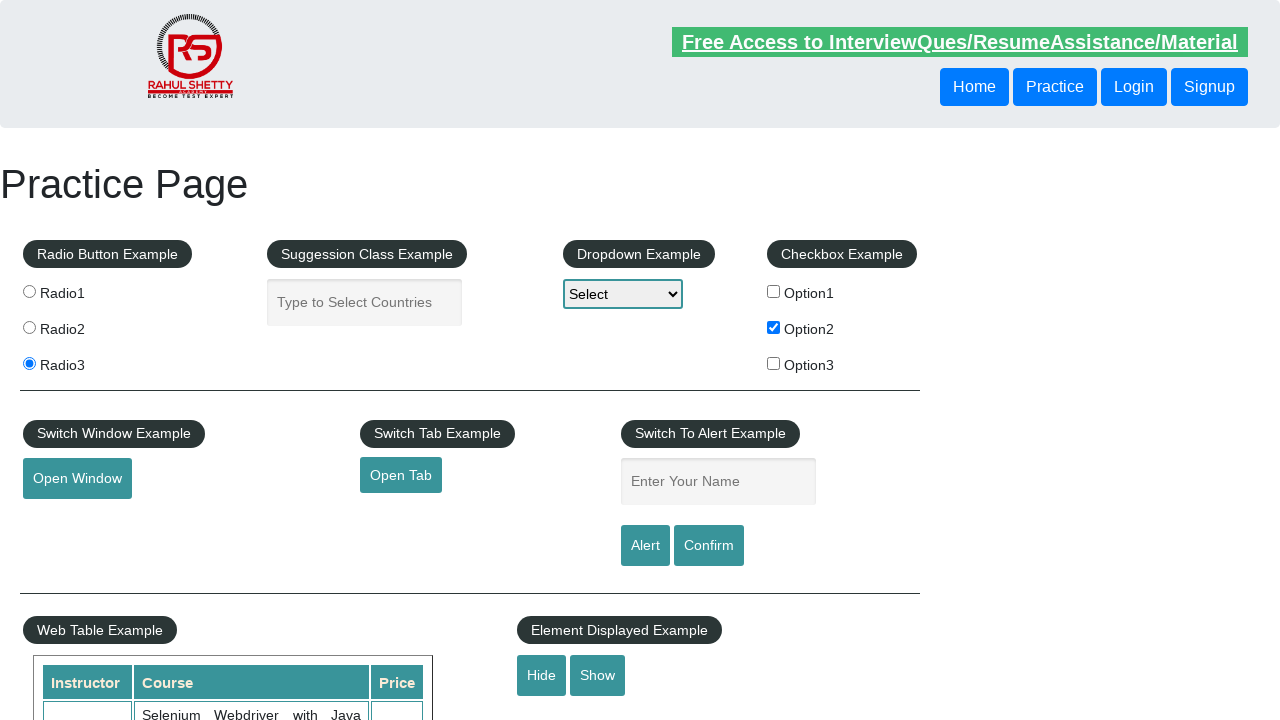